Tests dynamic loading by clicking a button and waiting for the result text to become visible

Starting URL: http://the-internet.herokuapp.com/dynamic_loading/2

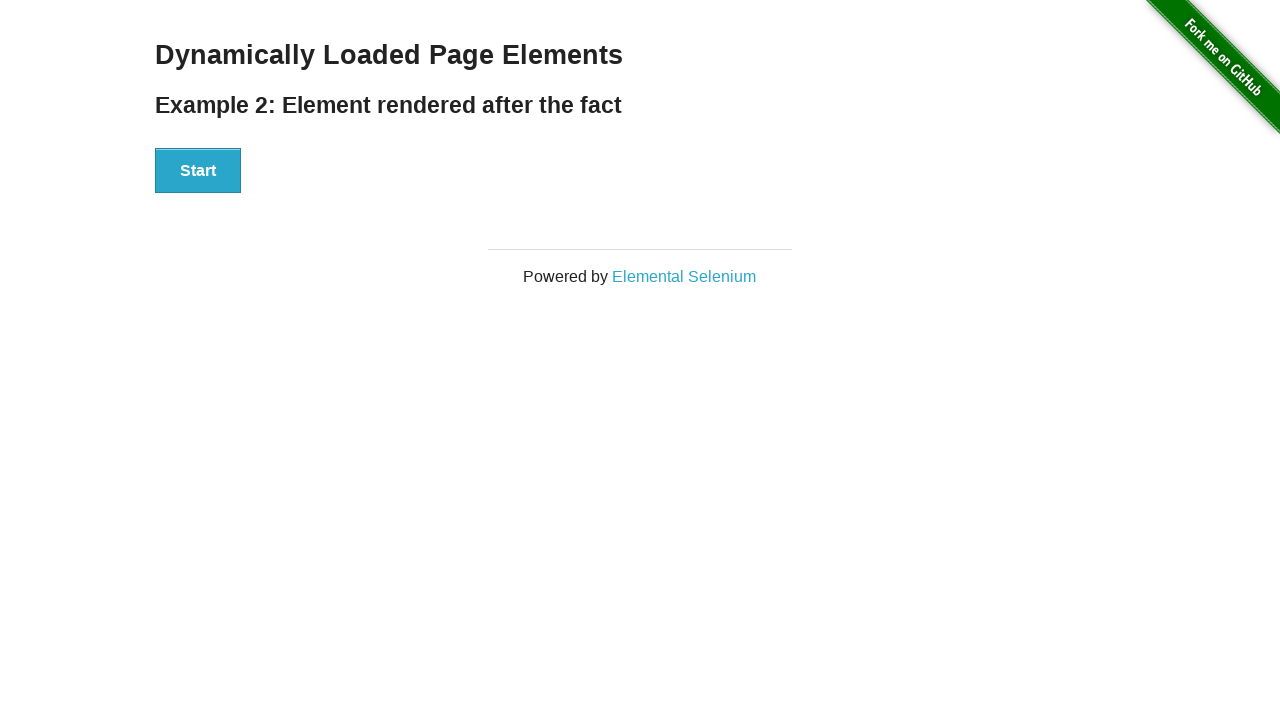

Navigated to dynamic loading test page
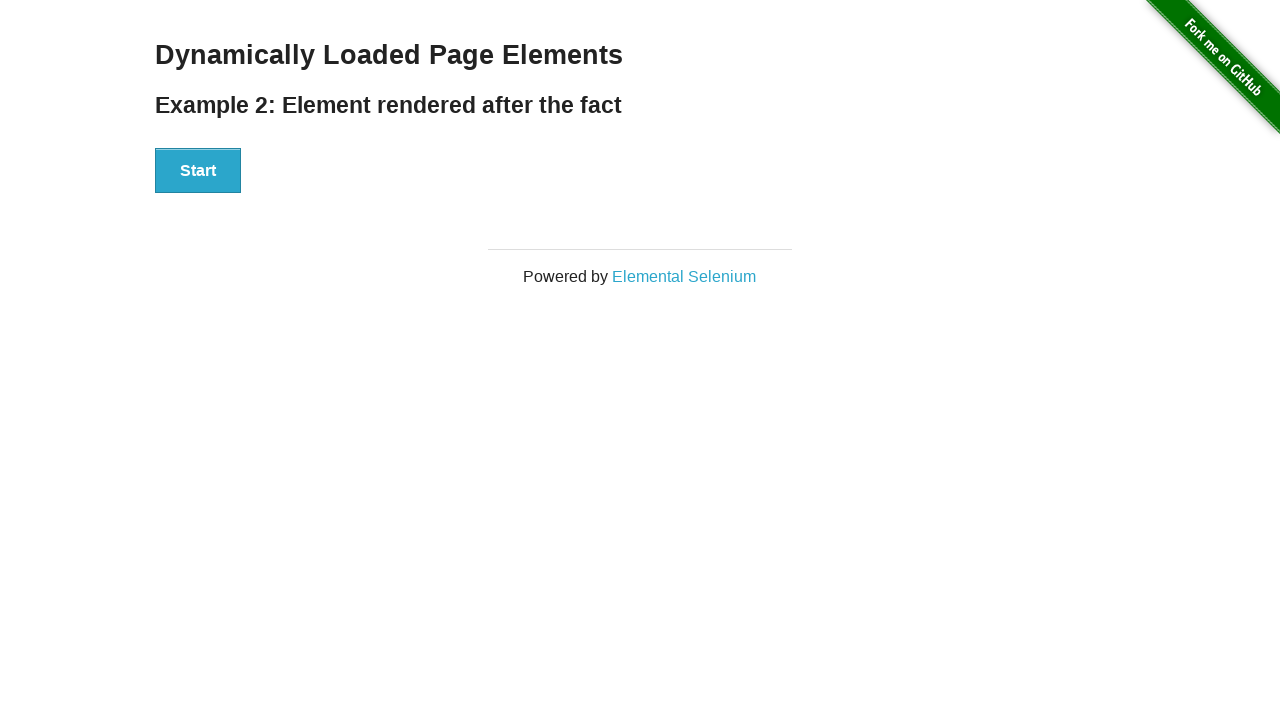

Clicked start button to trigger dynamic loading at (198, 171) on xpath=//button
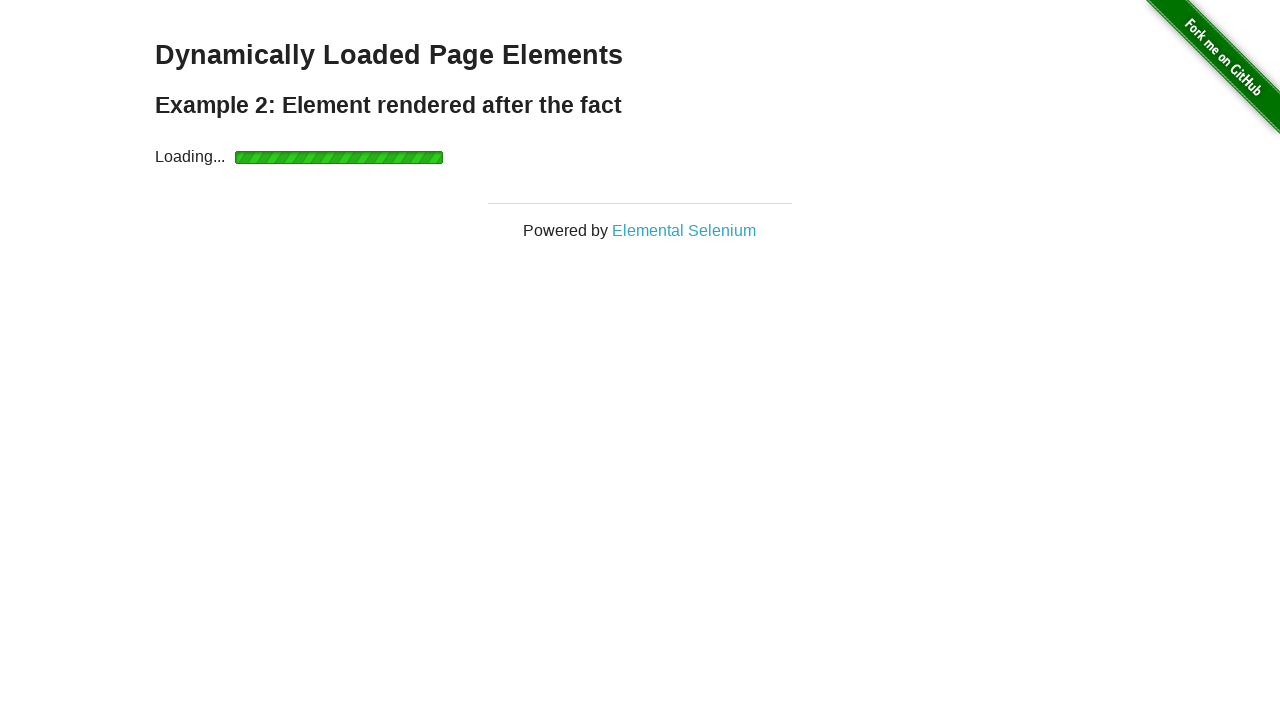

Result text became visible after dynamic loading
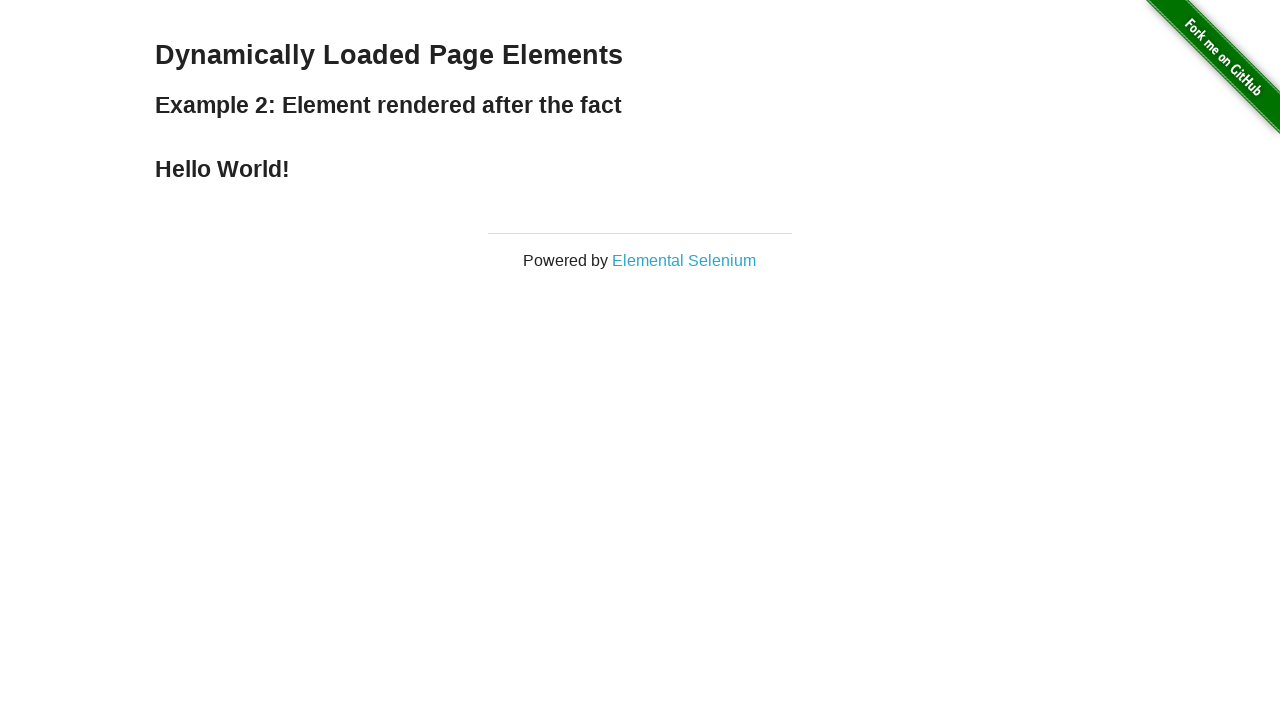

Verified result text is 'Hello World!'
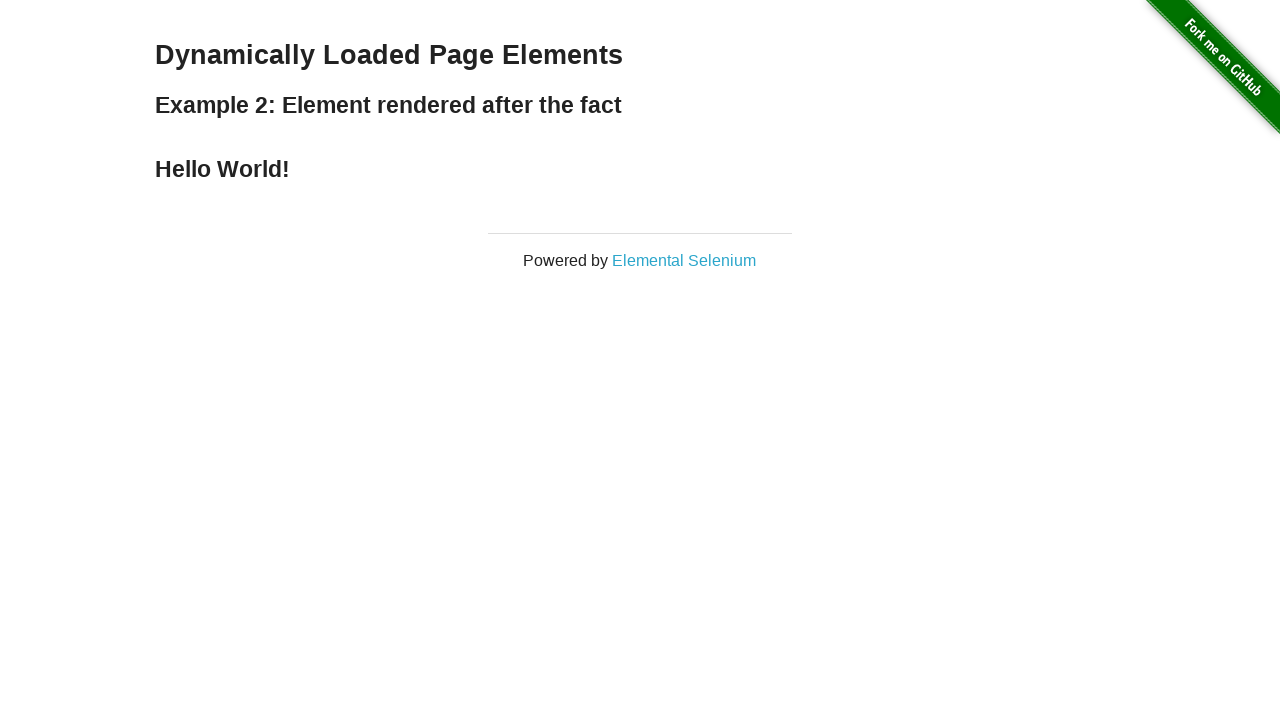

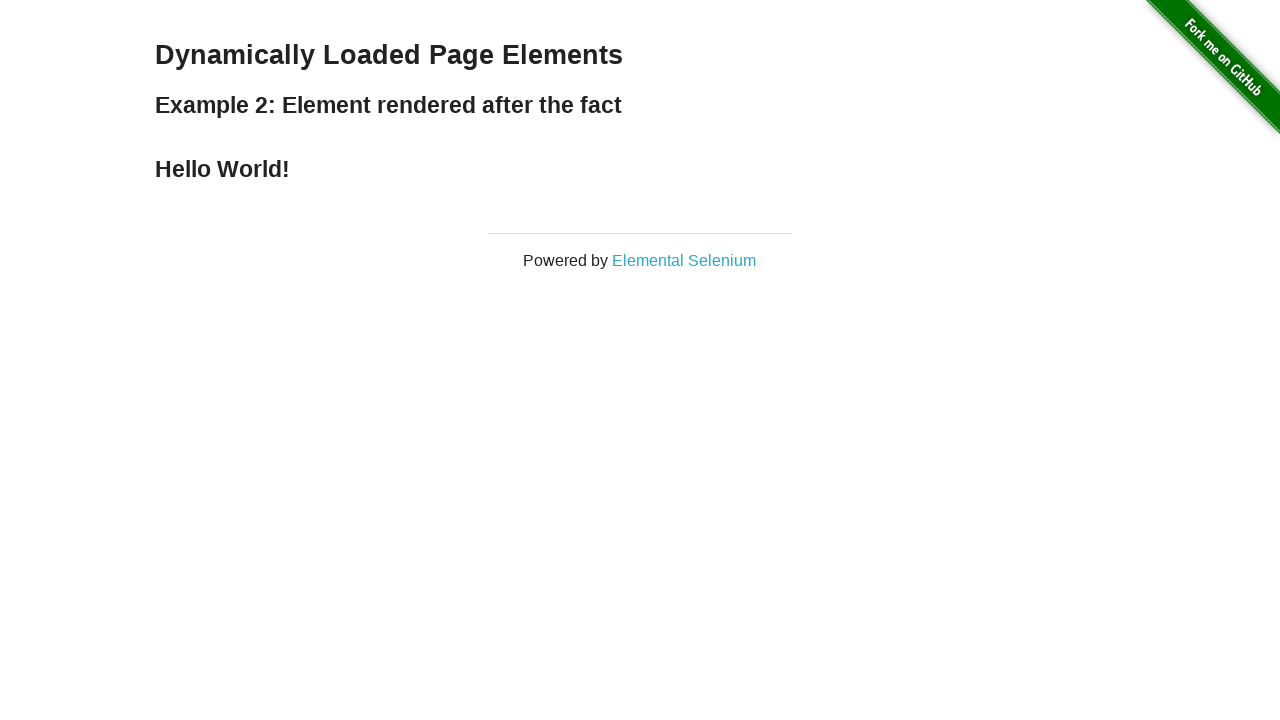